Tests modal functionality by opening a modal dialog and closing it using JavaScript execution

Starting URL: https://formy-project.herokuapp.com/modal

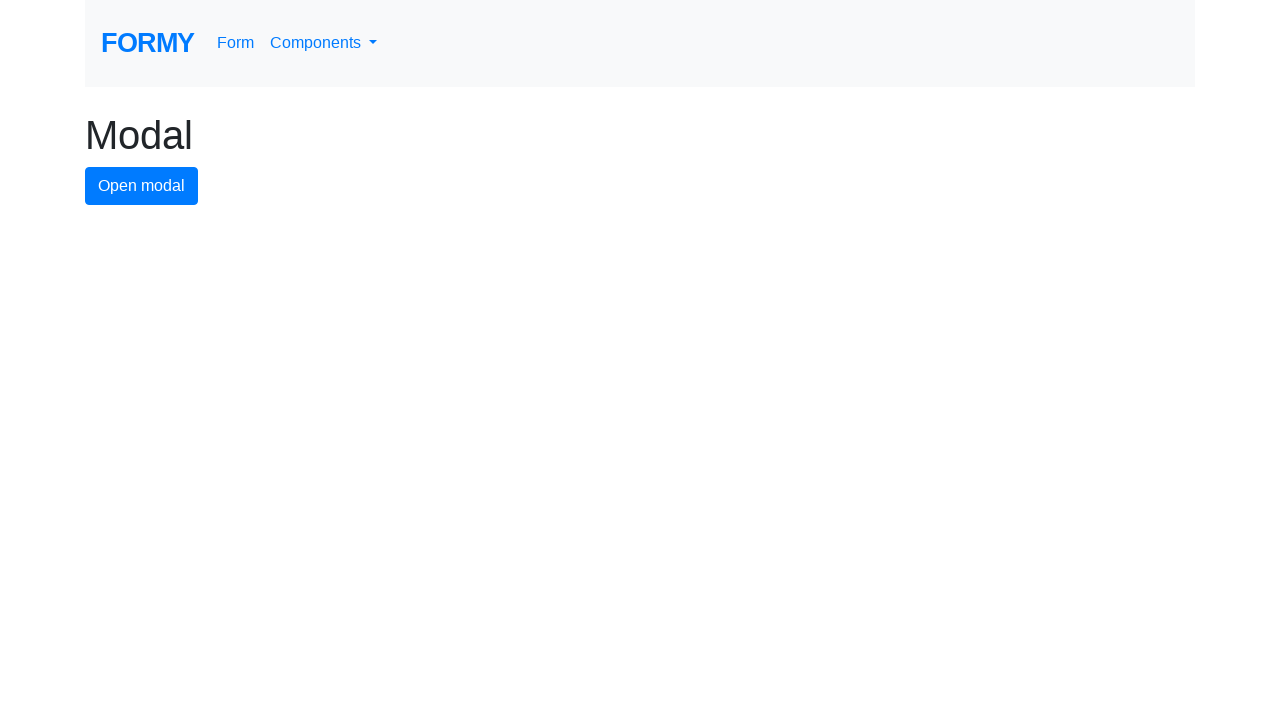

Clicked modal button to open the modal dialog at (142, 186) on #modal-button
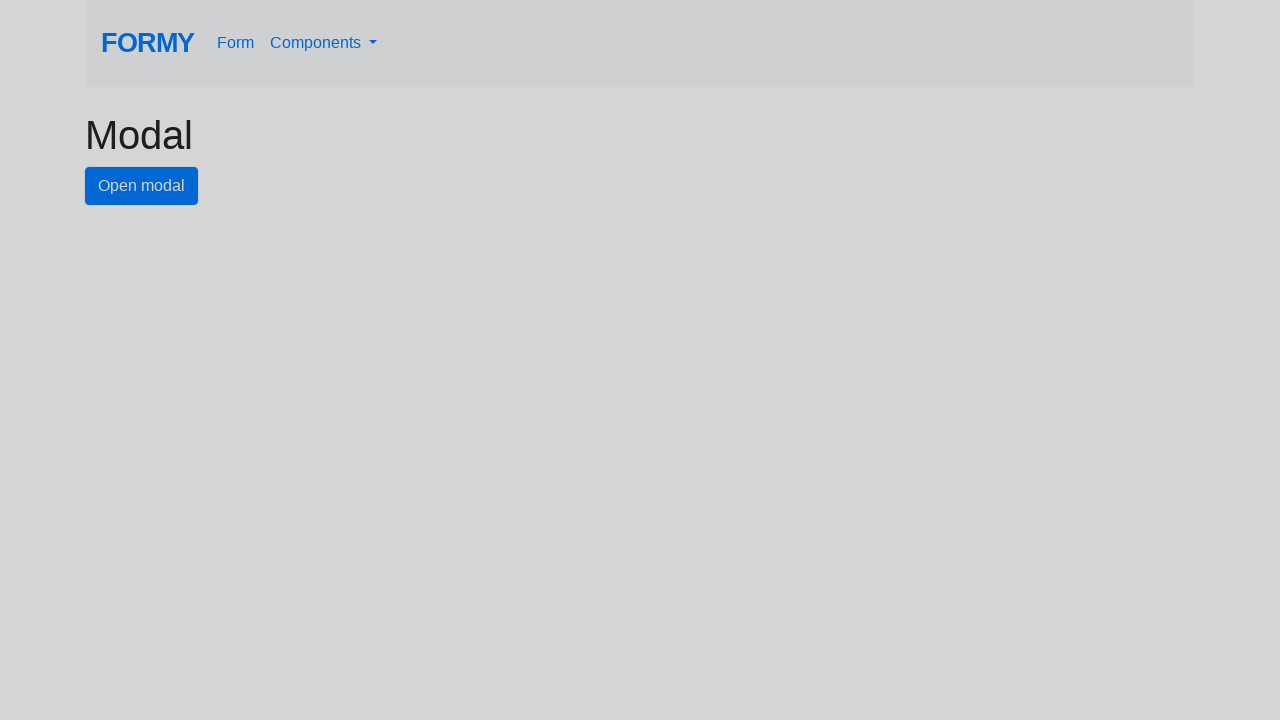

Modal dialog appeared and close button is visible
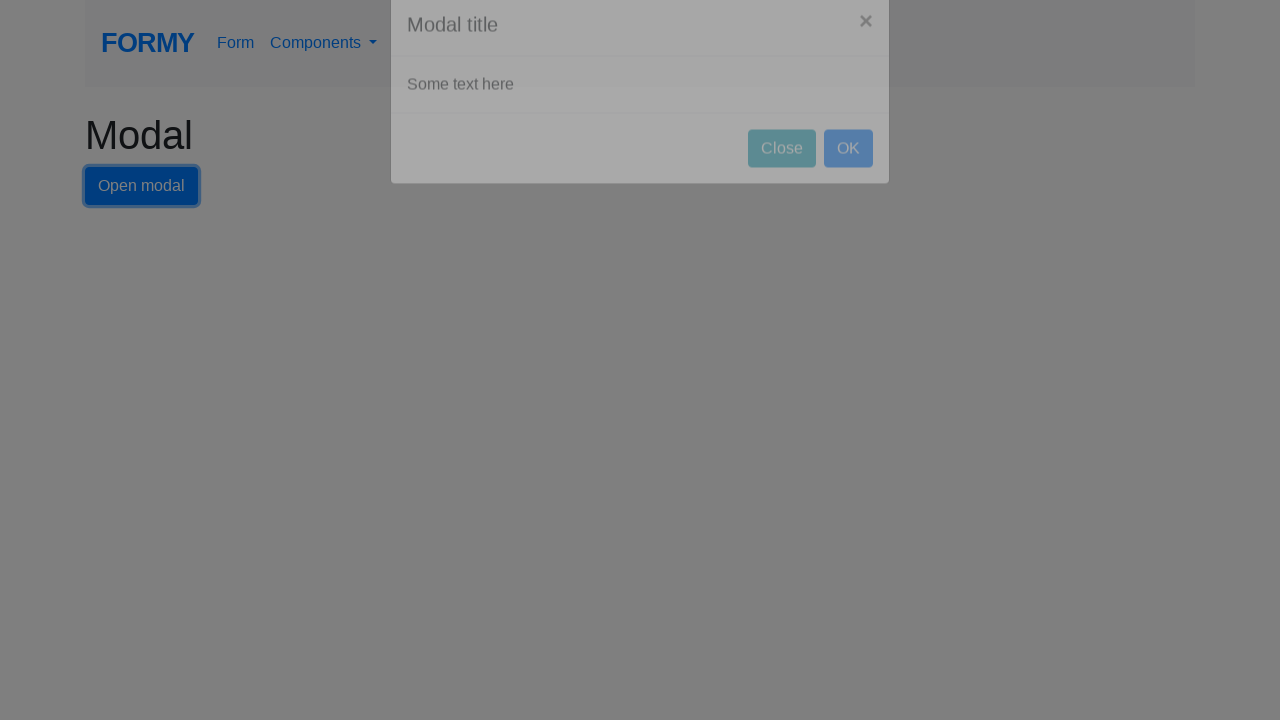

Executed JavaScript to click the close button and close the modal
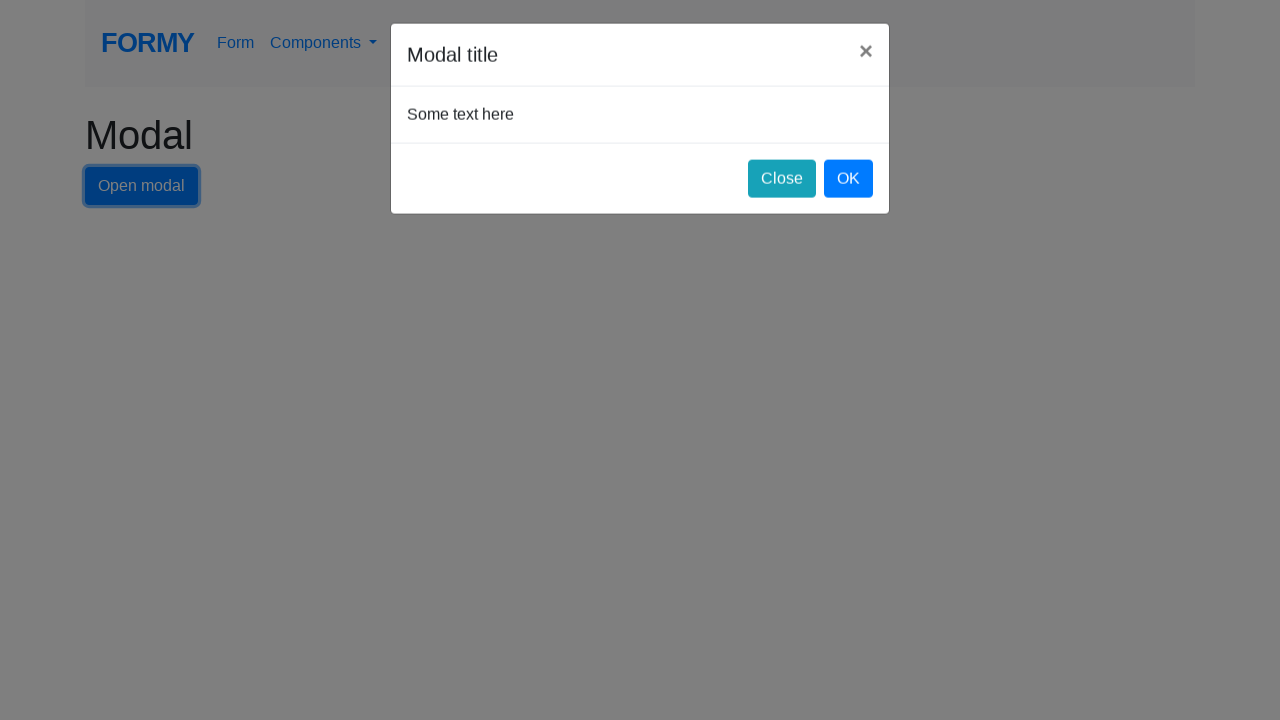

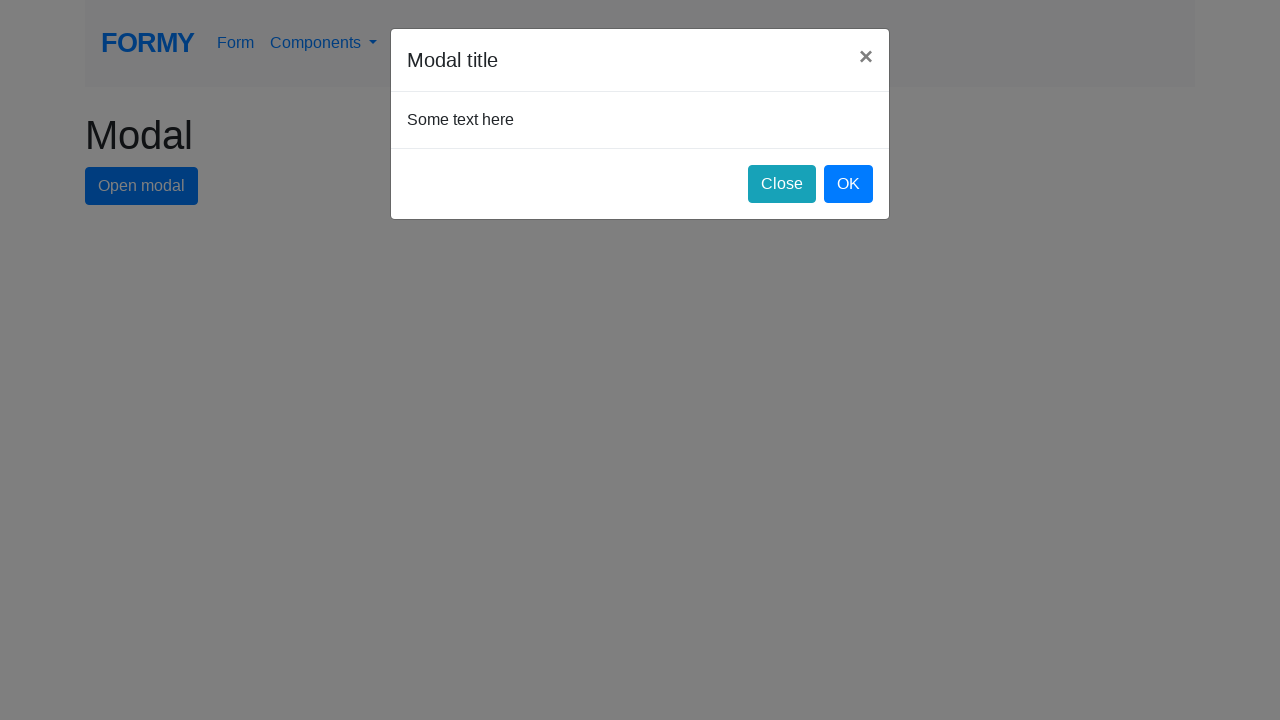